Tests bus ticket search functionality on Abhibus by entering source city (Coimbatore), destination city (Thoothukudi), selecting a travel date, and clicking the search button.

Starting URL: https://www.abhibus.com/bus-ticket-booking

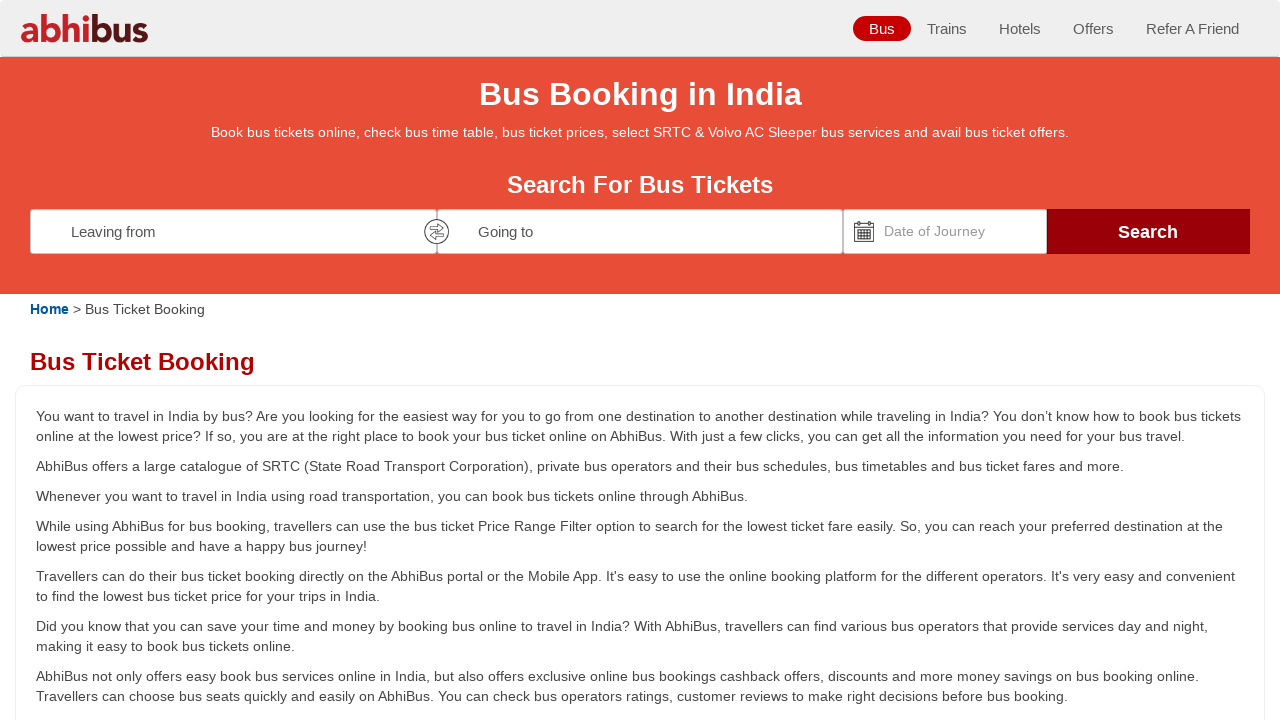

Filled source city field with 'Coimbatore' on #source
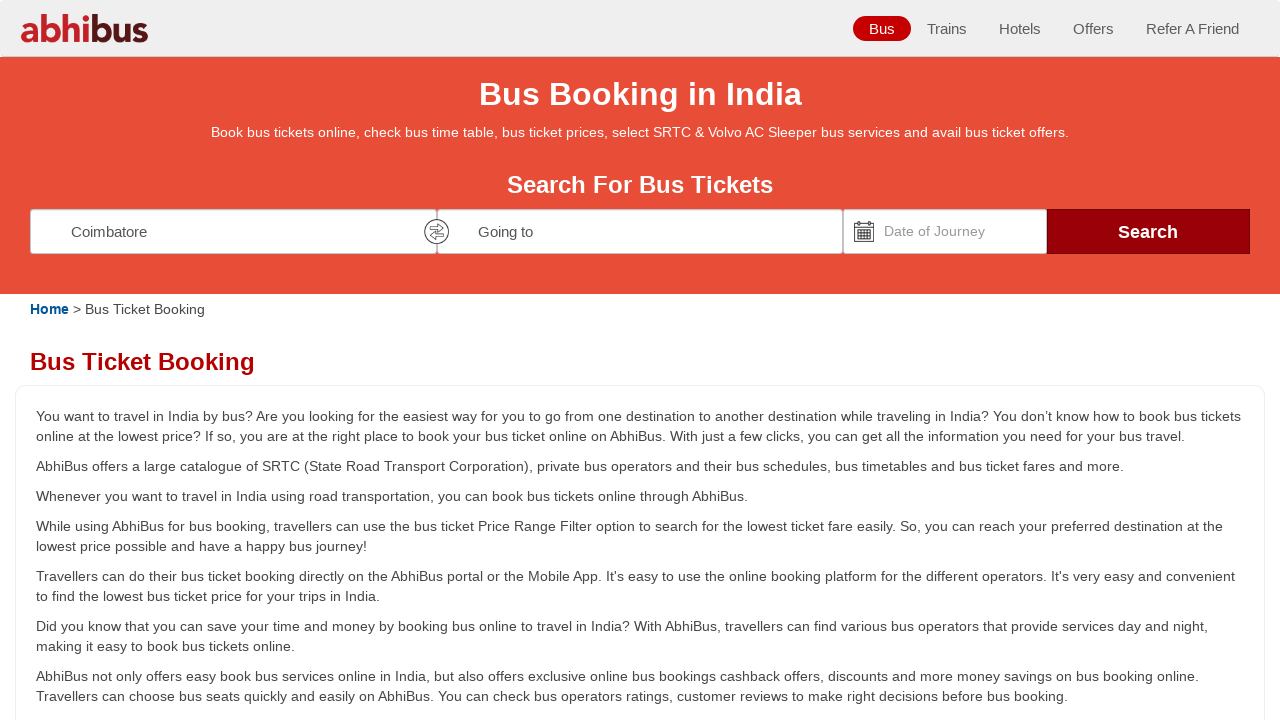

Waited 1000ms for source city field to process
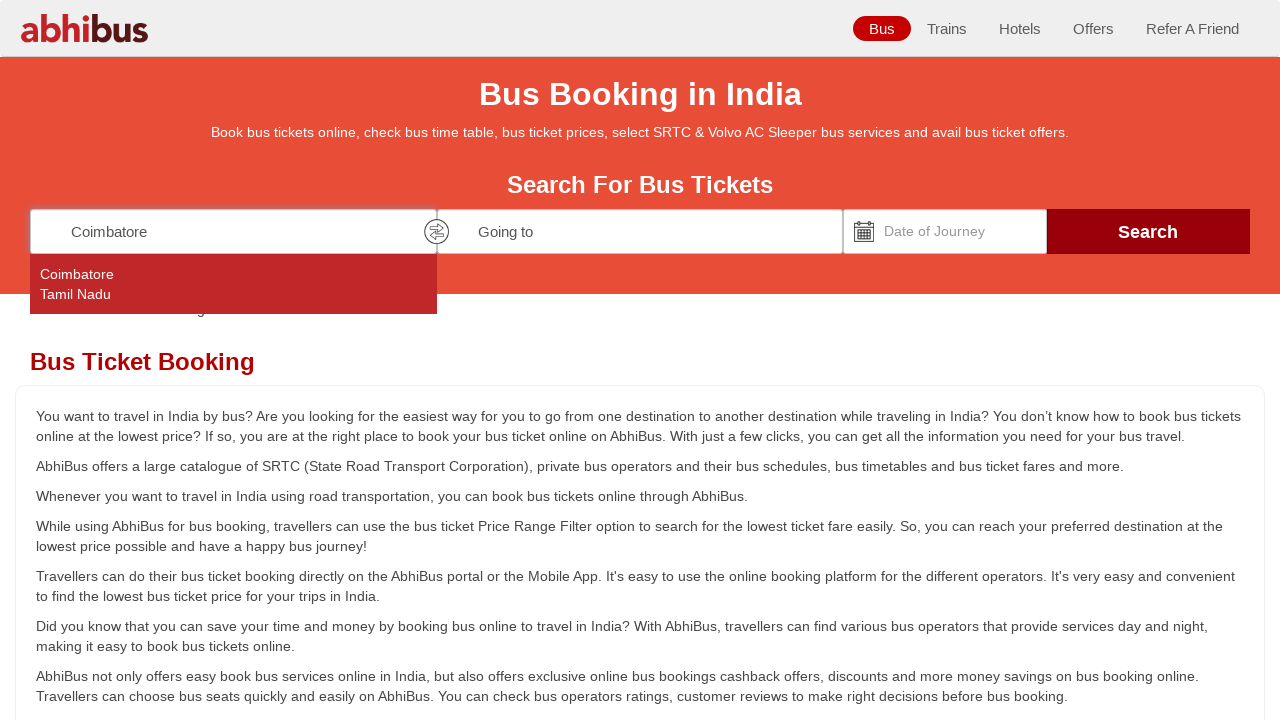

Pressed Enter to confirm source city selection
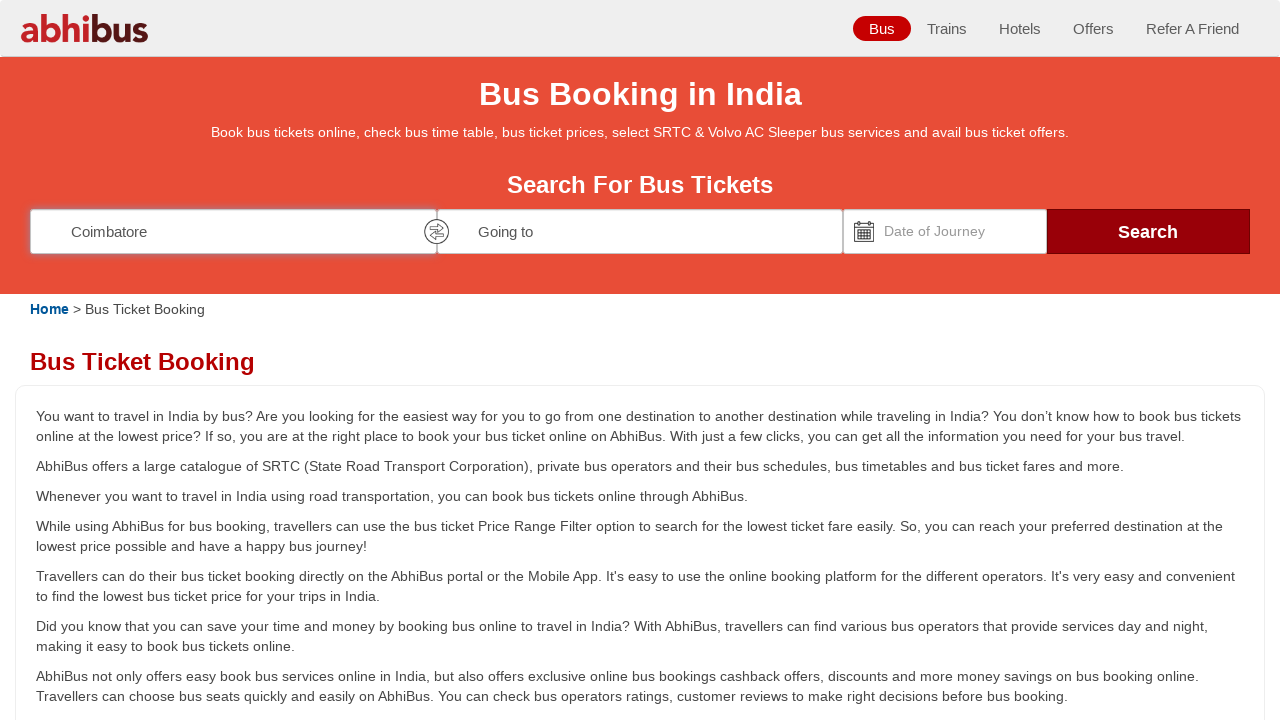

Filled destination city field with 'Thoothukudi' on #destination
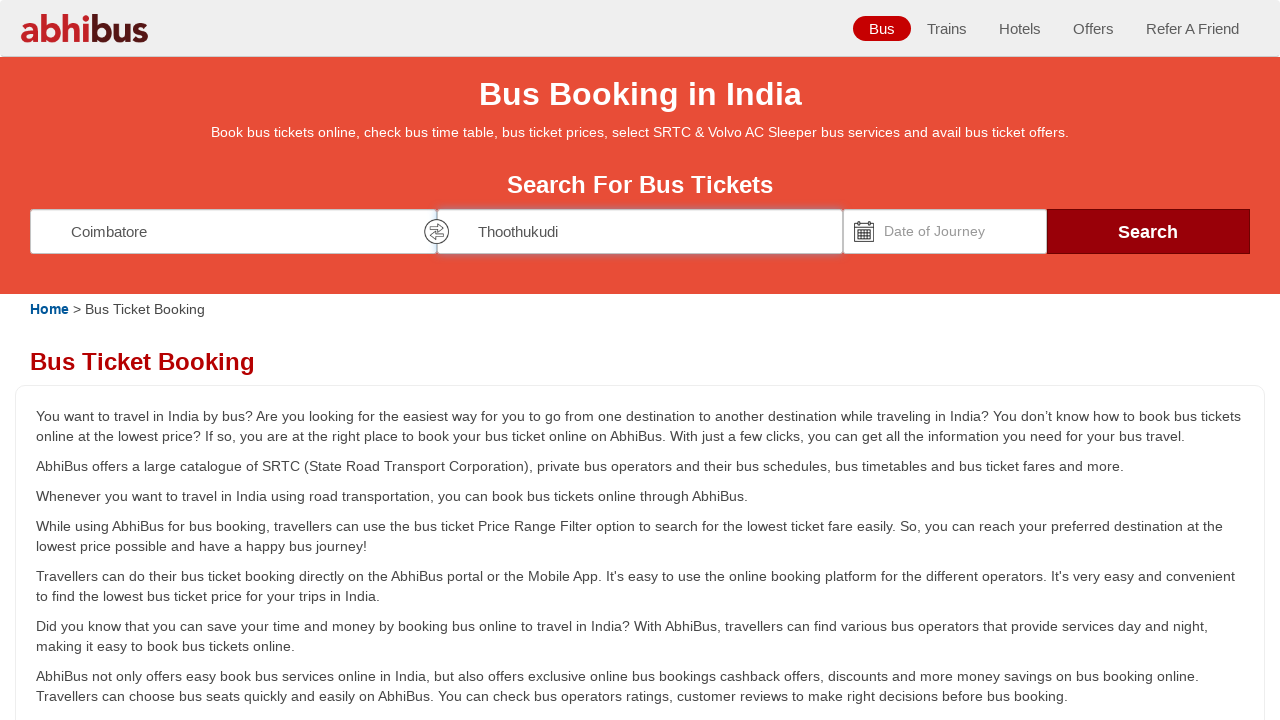

Waited 1000ms for destination city field to process
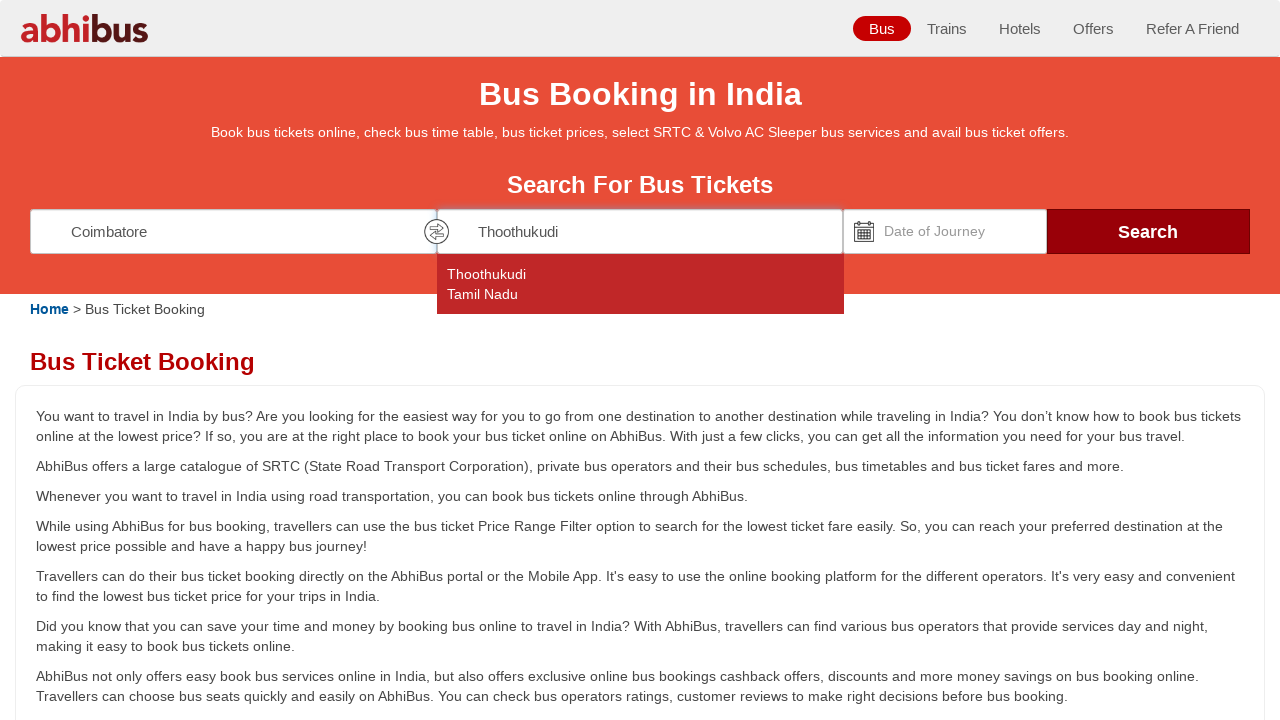

Pressed Enter to confirm destination city selection
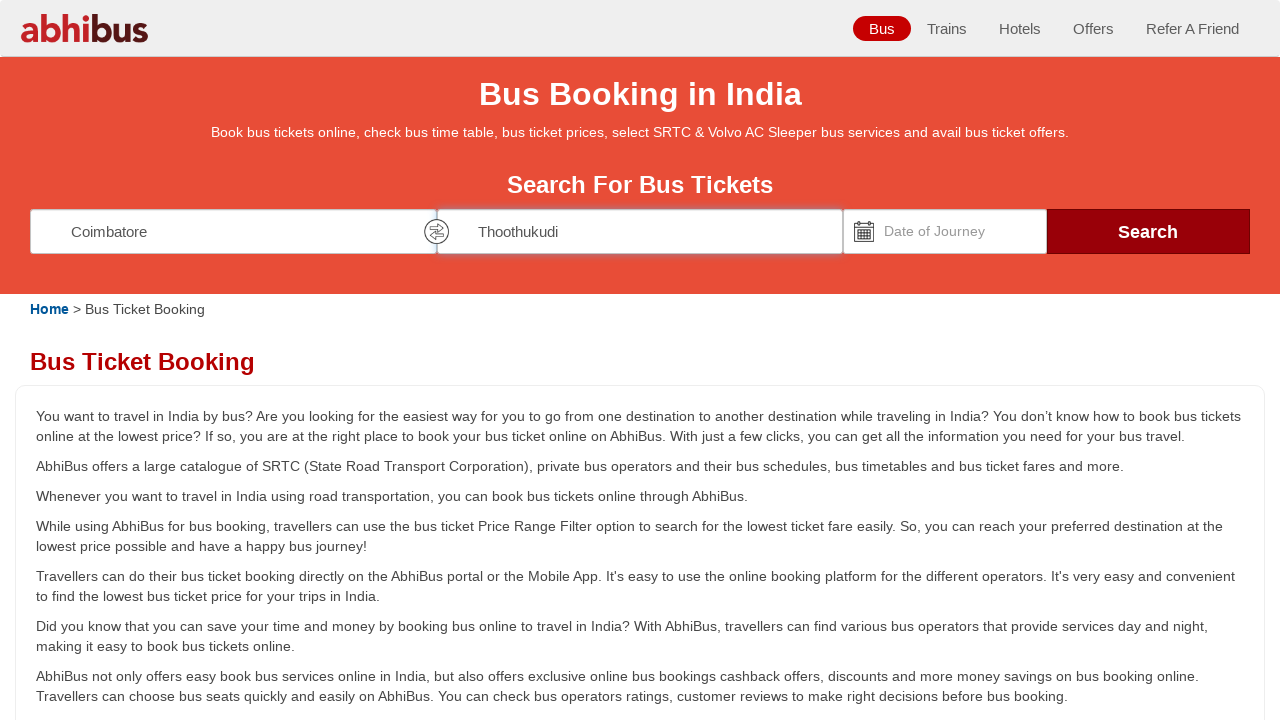

Located date picker element
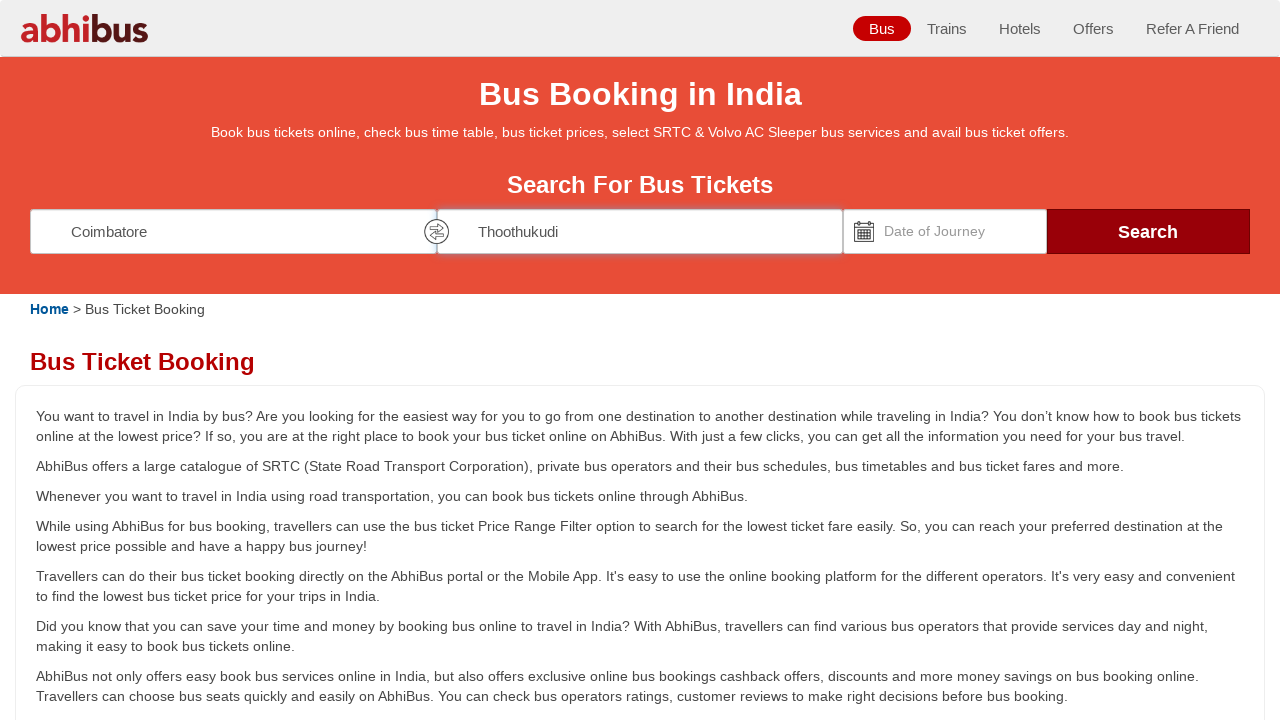

Clicked on date picker field at (945, 231) on #datepicker1
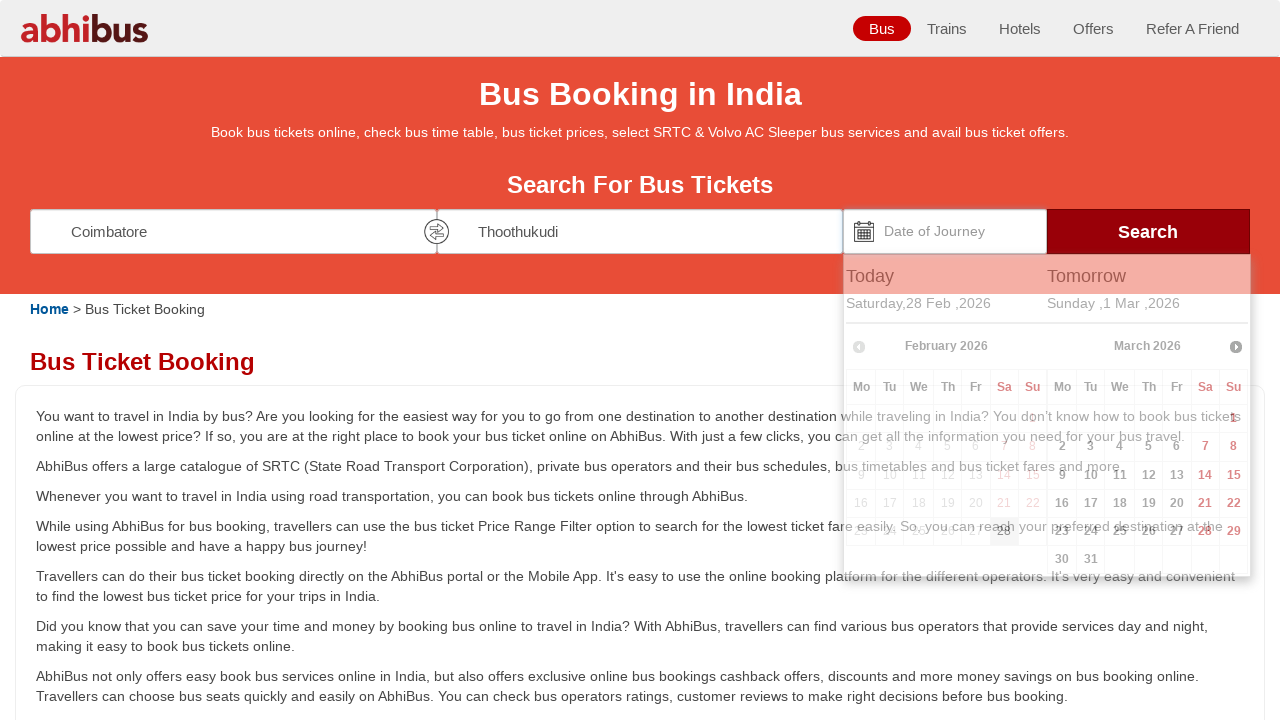

Set travel date to 15-08-2025 using JavaScript
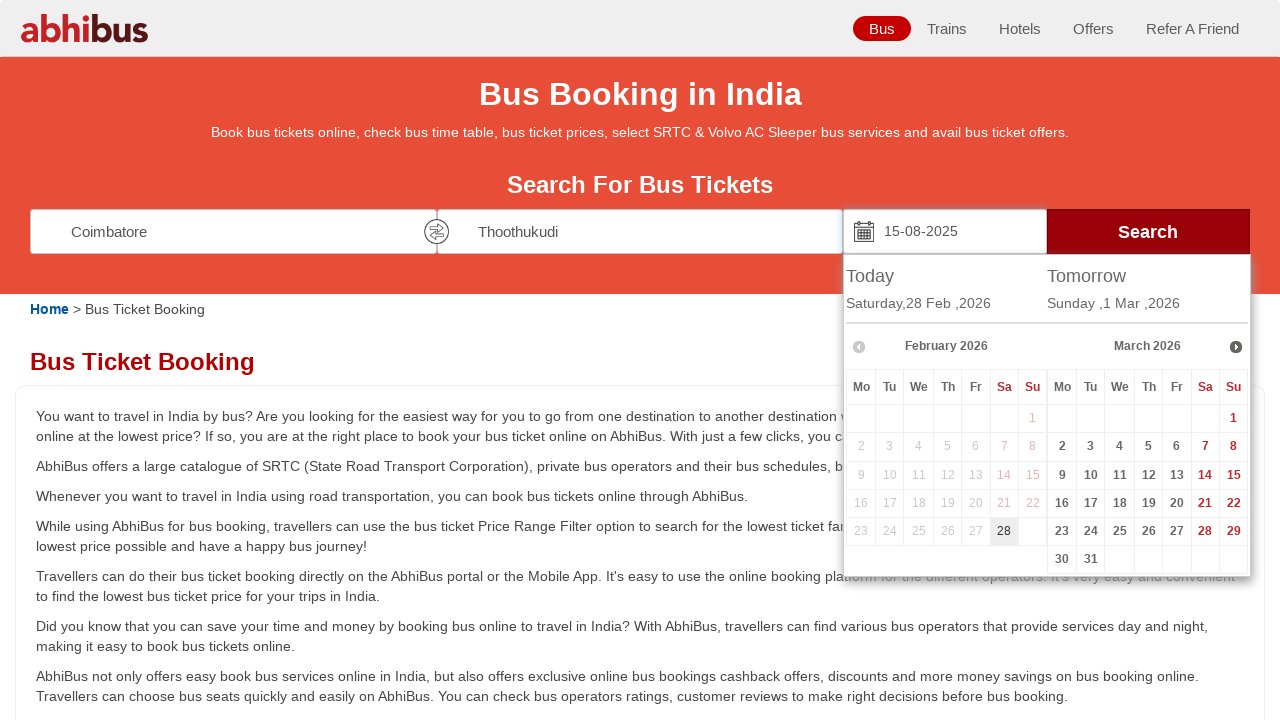

Clicked search button to search for bus tickets at (1148, 231) on #seo_search_btn
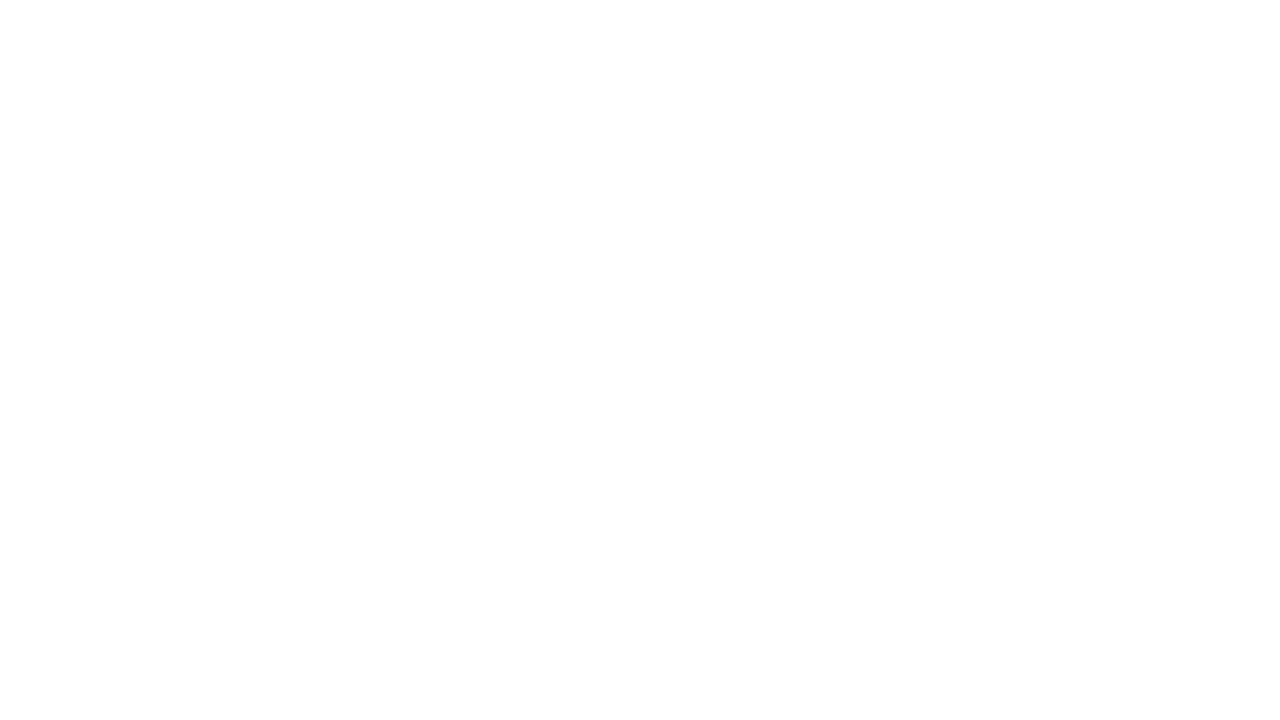

Waited for results page to load (networkidle)
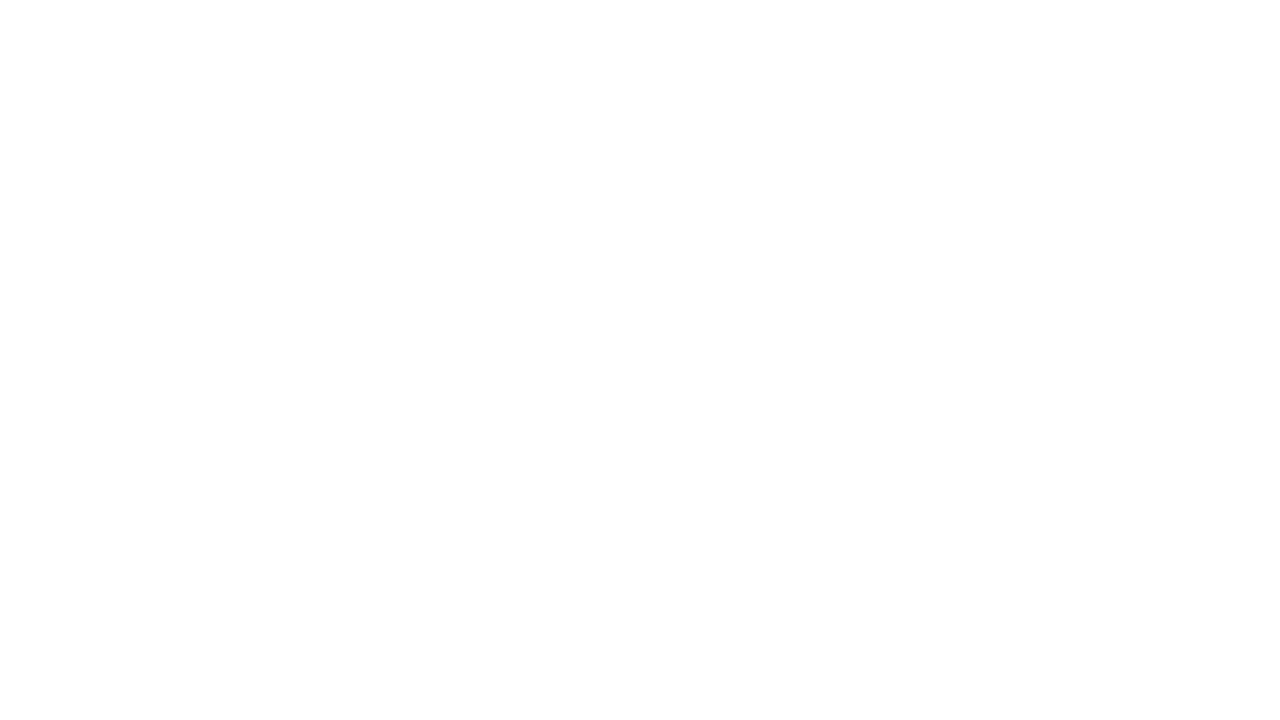

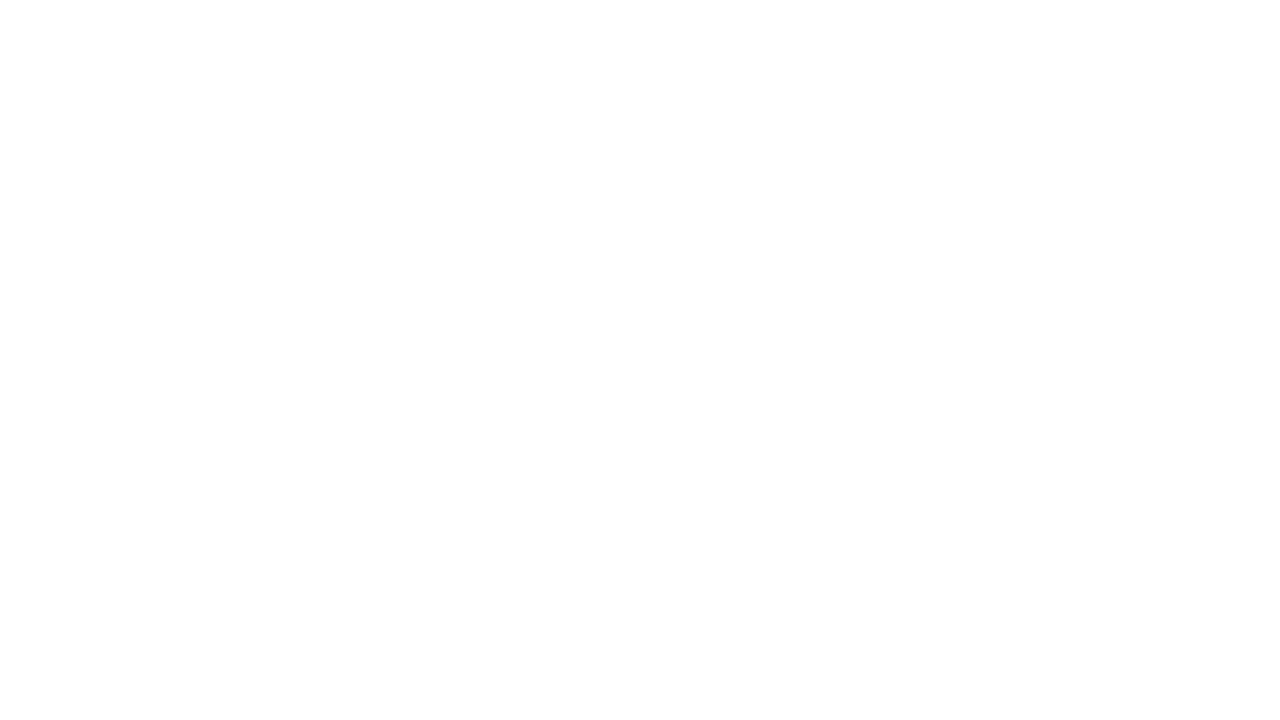